Navigates to a GitHub user profile page and verifies that pinned repositories are displayed, including checking for repository details like name, description, and language information.

Starting URL: https://www.github.com/torvalds

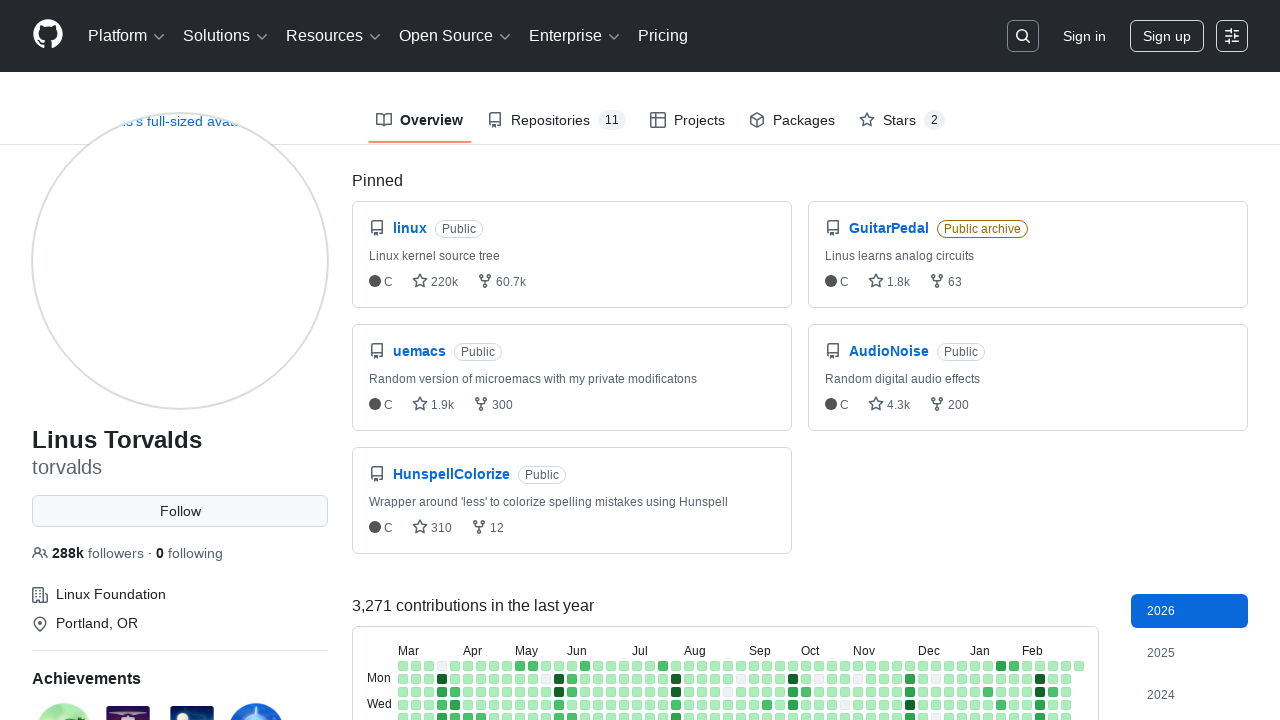

Waited for pinned repositories section to load
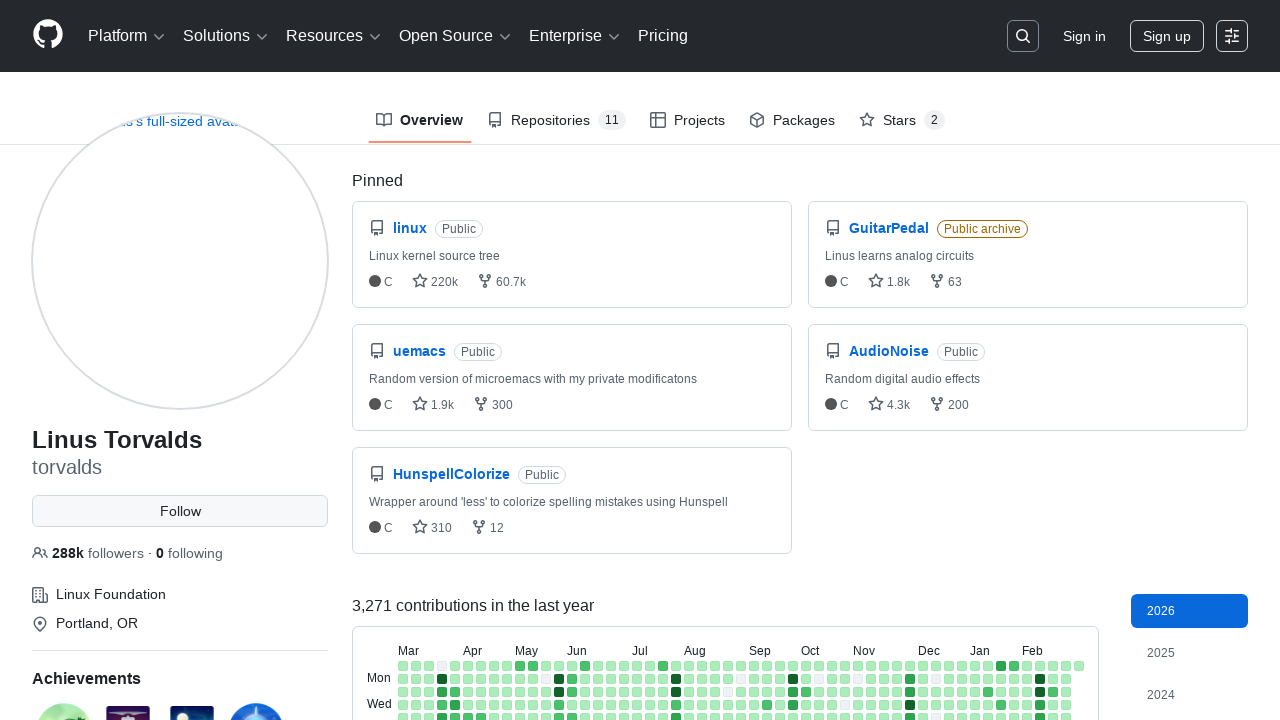

Located all pinned repository items
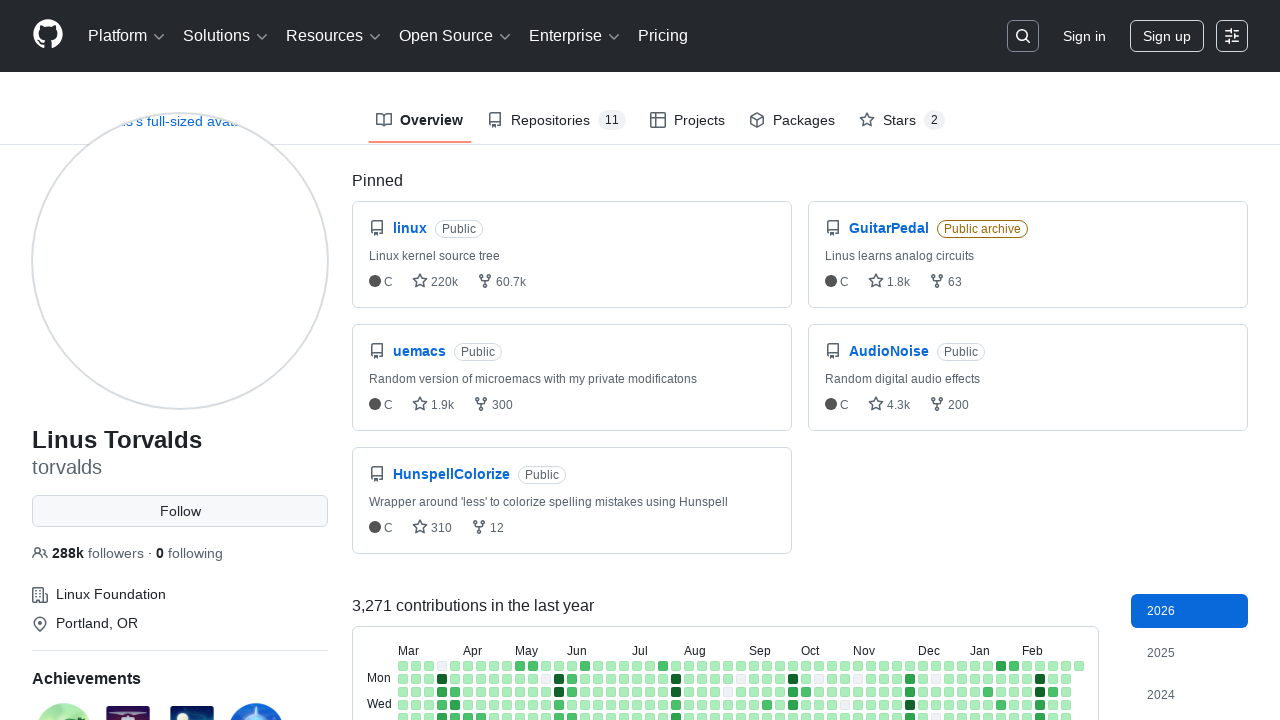

Selected the first pinned repository
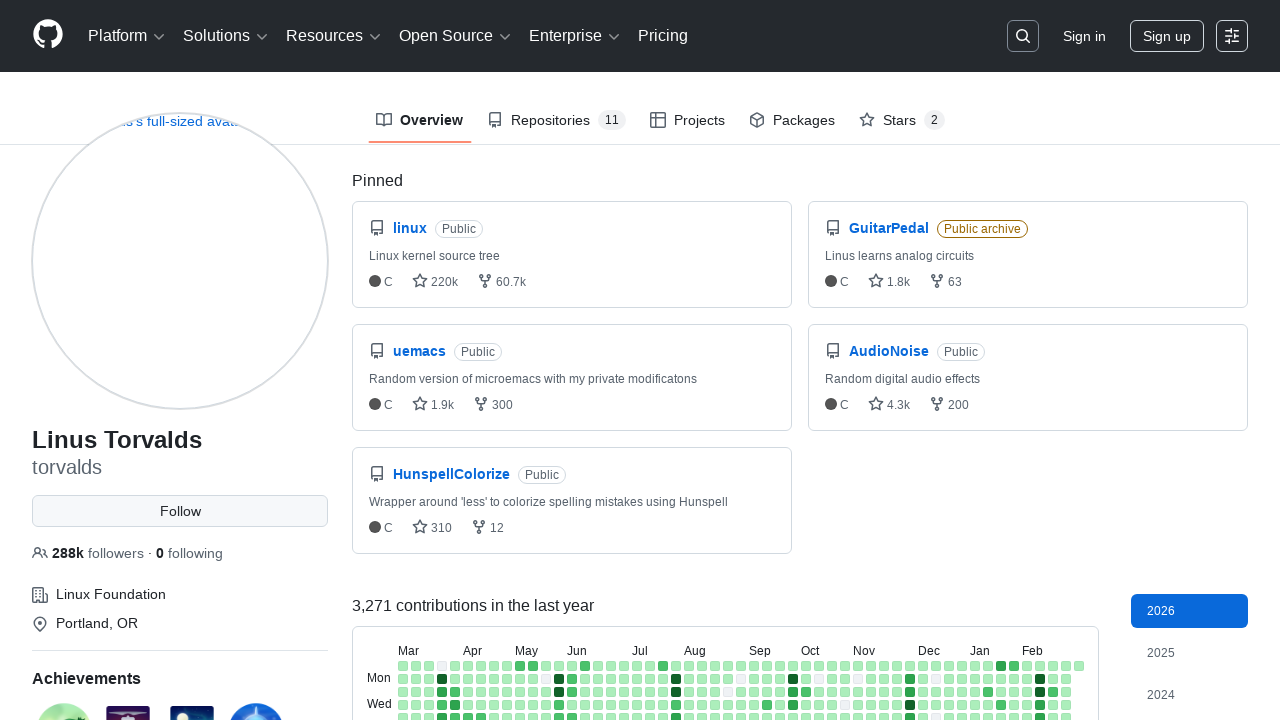

Waited for first pinned repository to be ready
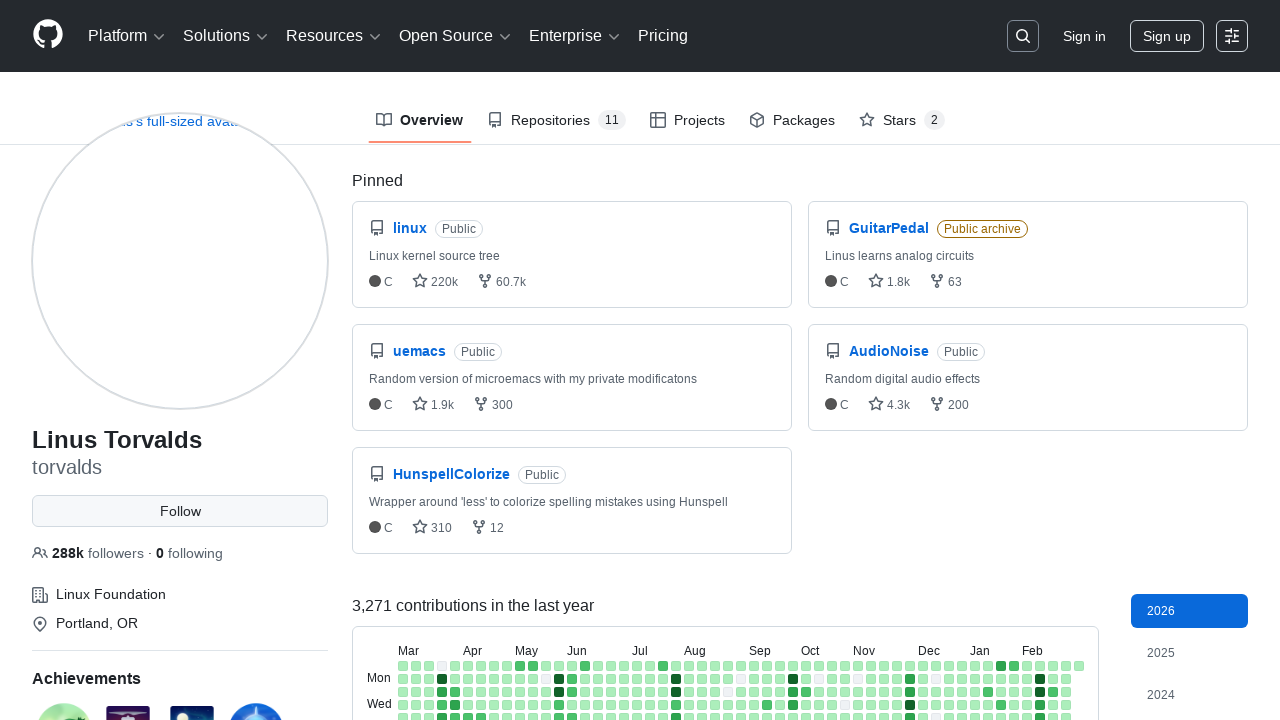

Verified repository name element exists
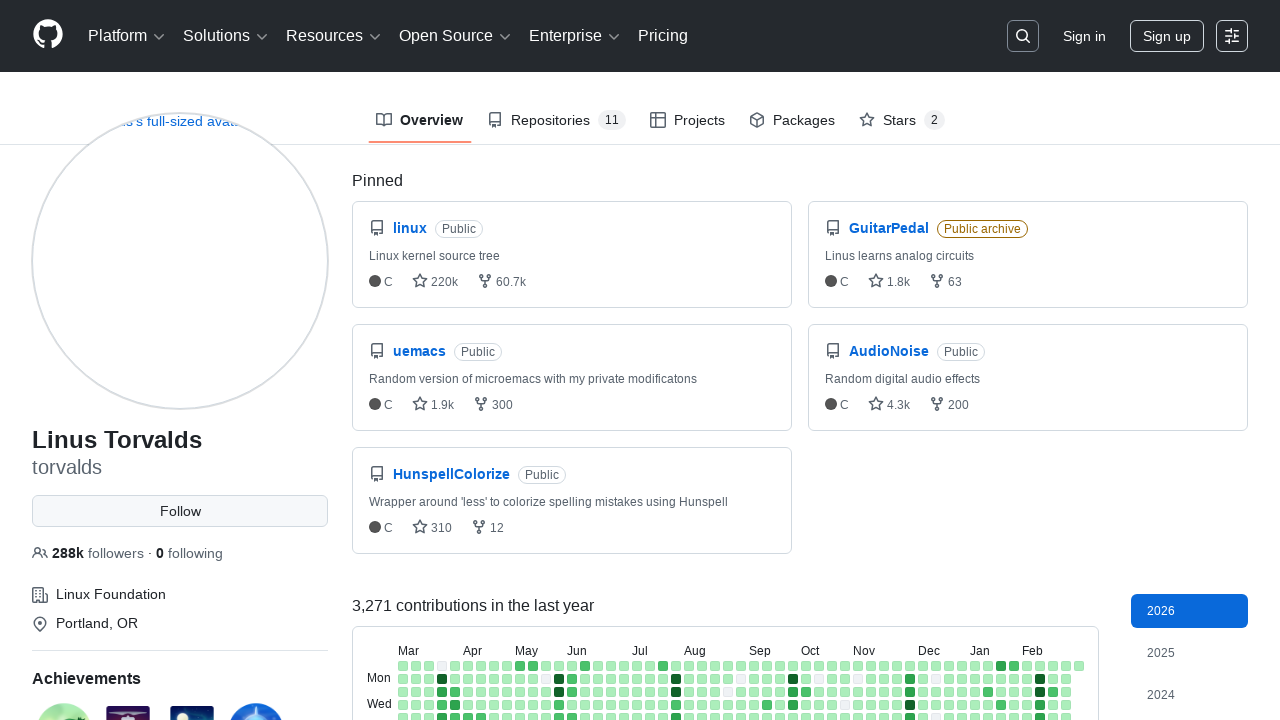

Located the repository link
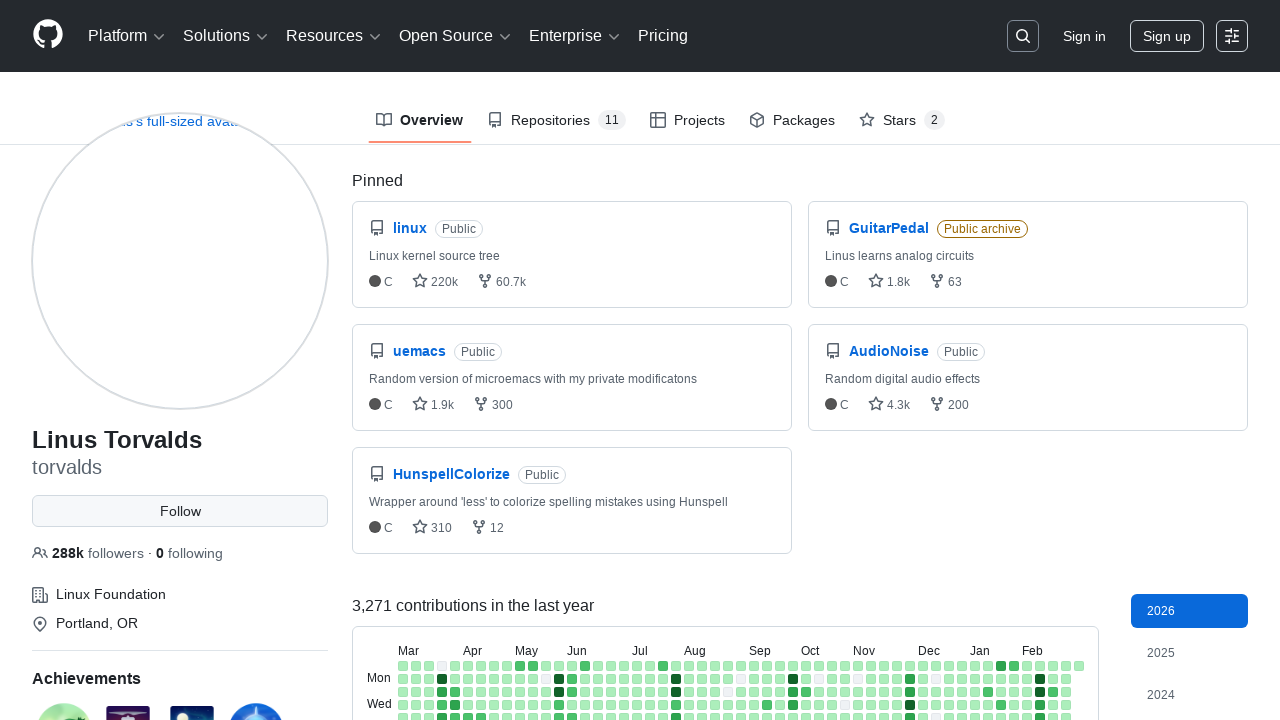

Clicked on the first pinned repository at (410, 228) on .pinned-item-list-item-content >> nth=0 >> a.Link >> nth=0
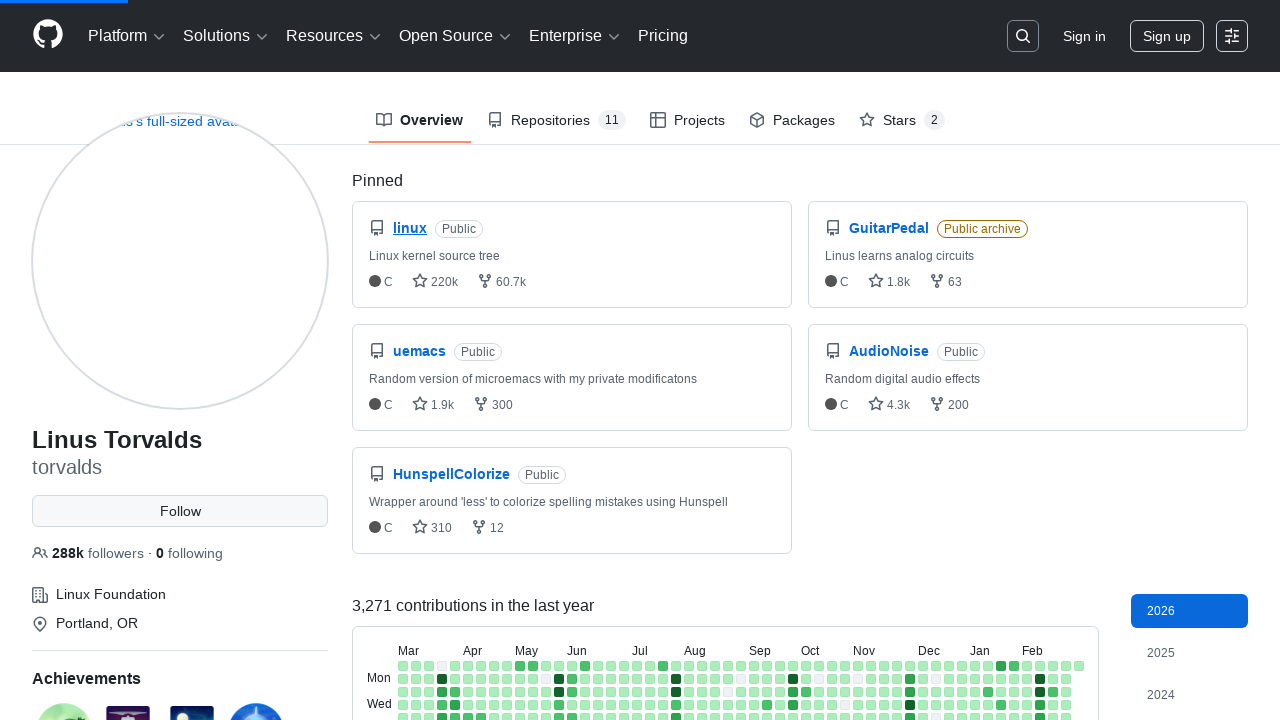

Waited for repository page to fully load
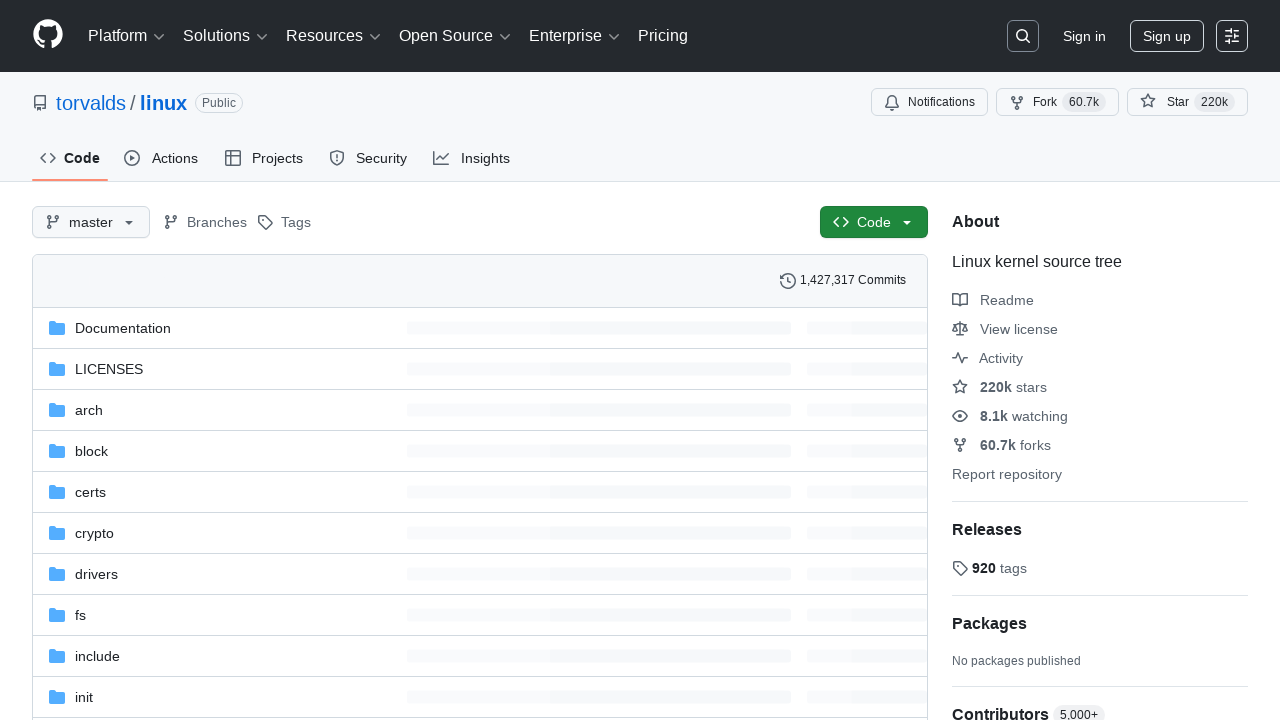

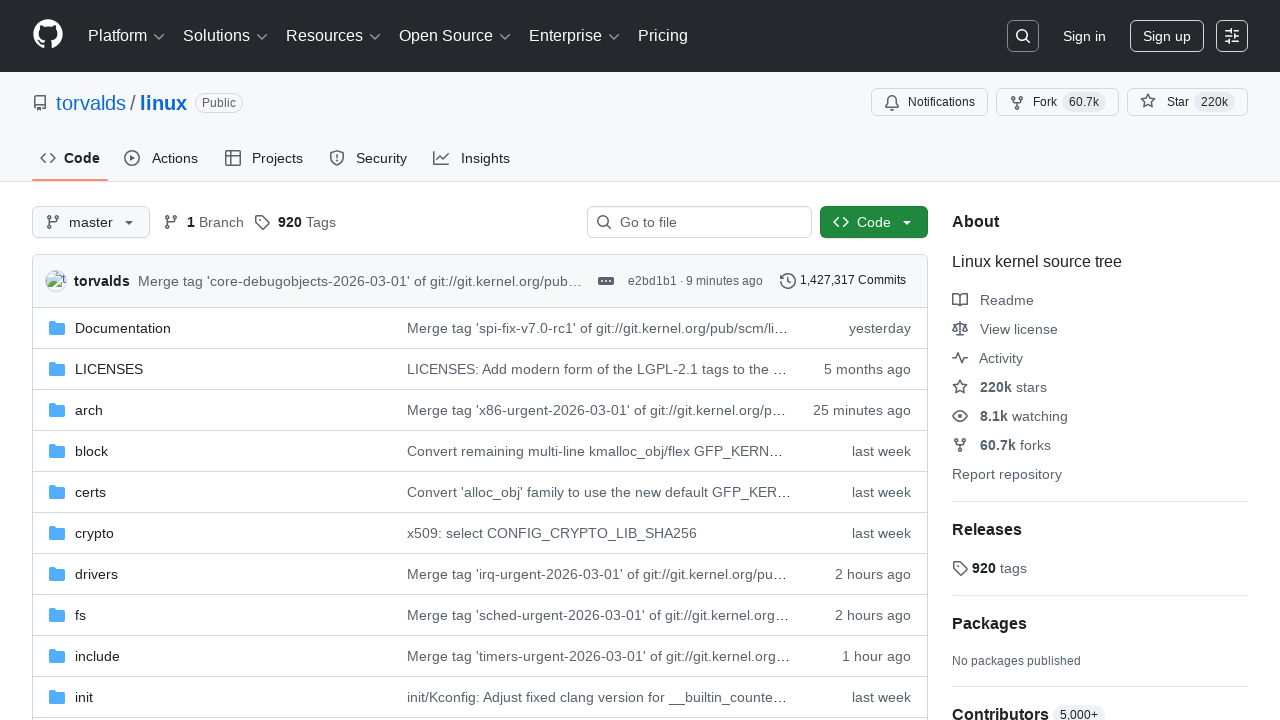